Tests double-click functionality on a button and verifies the success message is displayed

Starting URL: https://demoqa.com/buttons

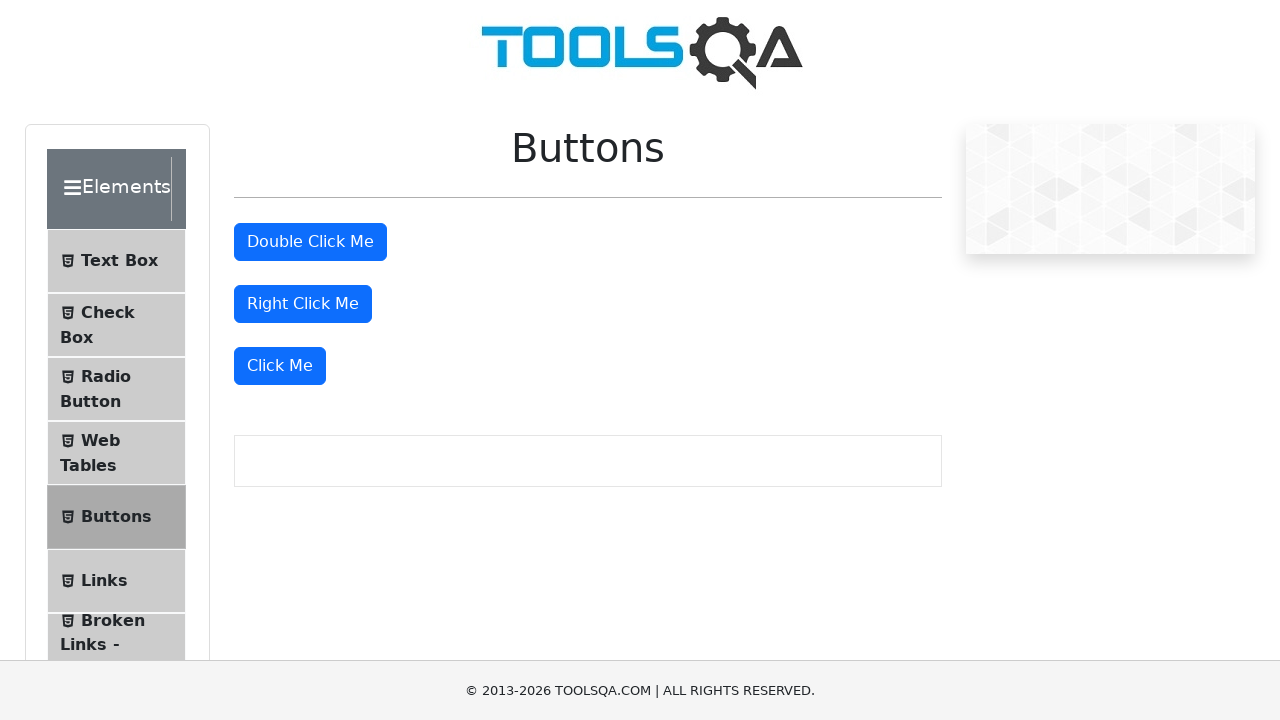

Located the horizontal slider element
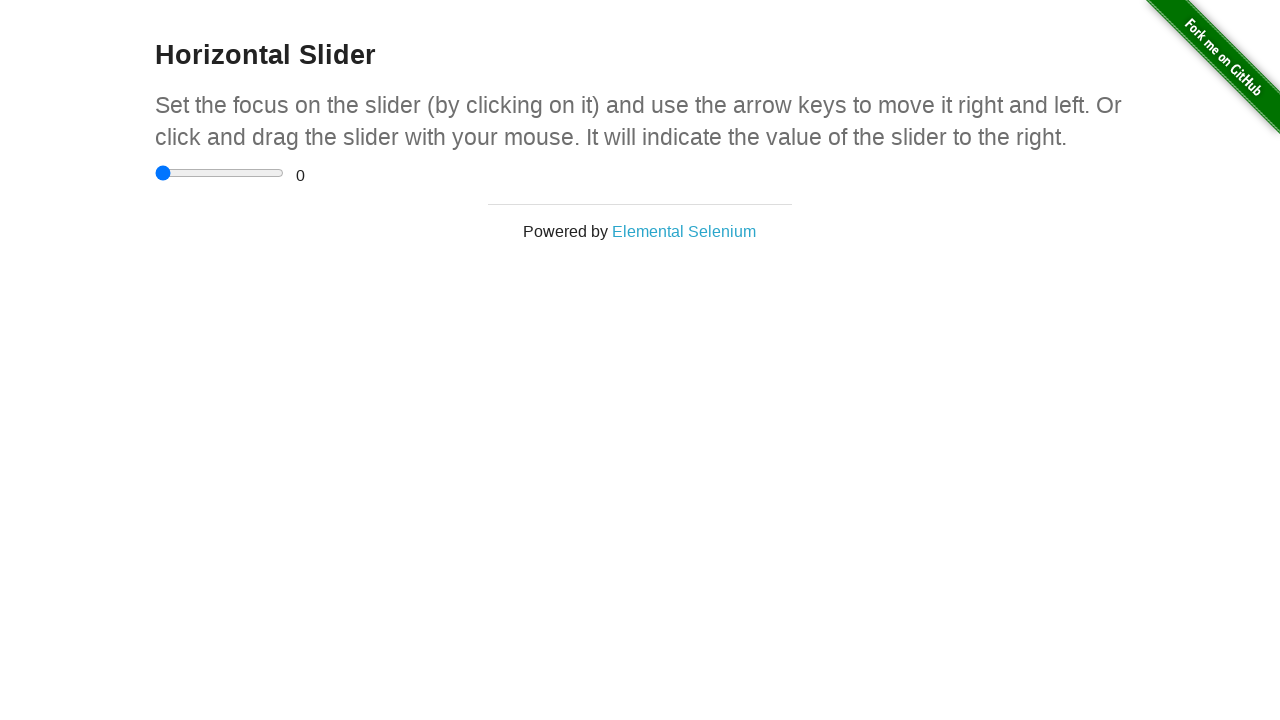

Located the range value display element
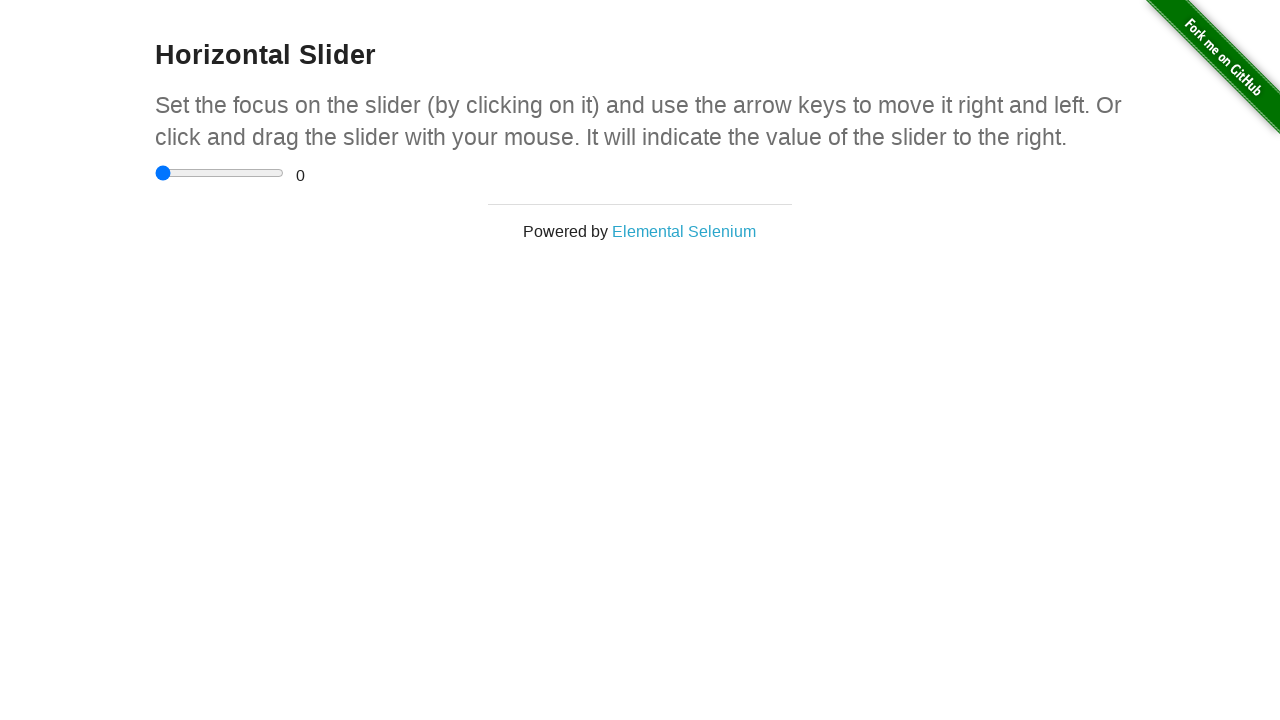

Verified initial slider value is 0
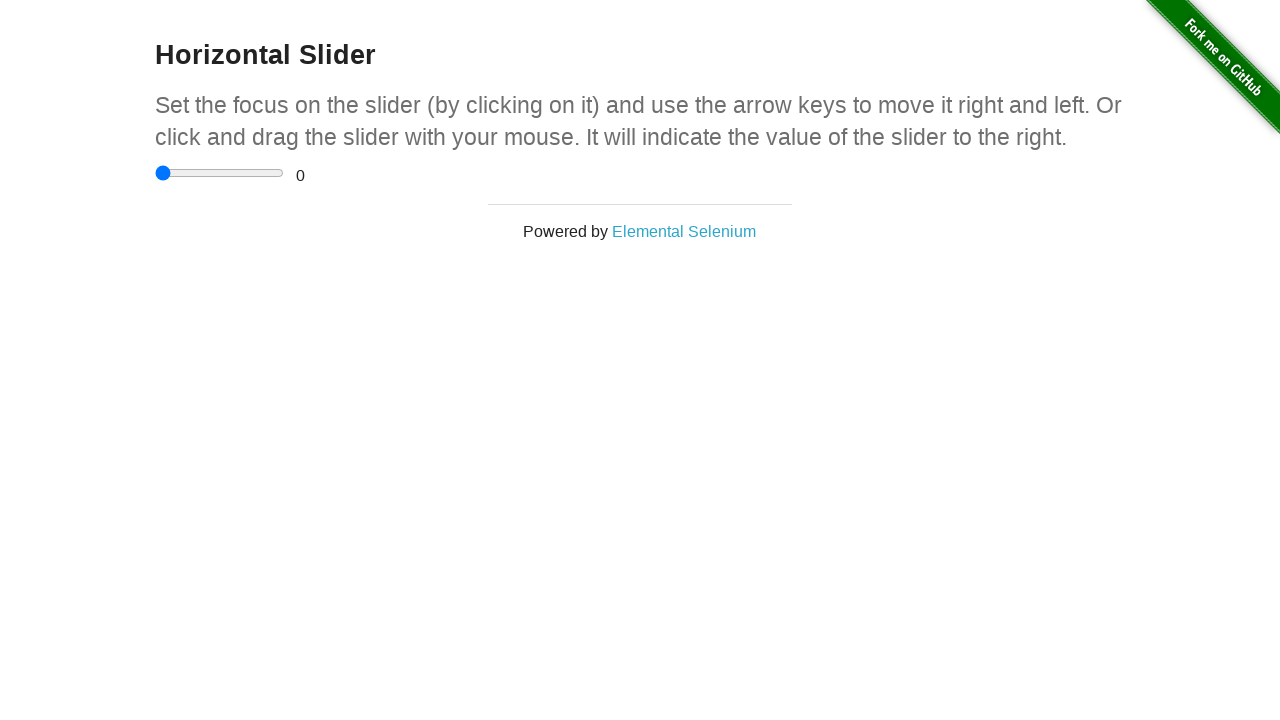

Pressed ArrowRight key to move slider right (iteration 1/10)
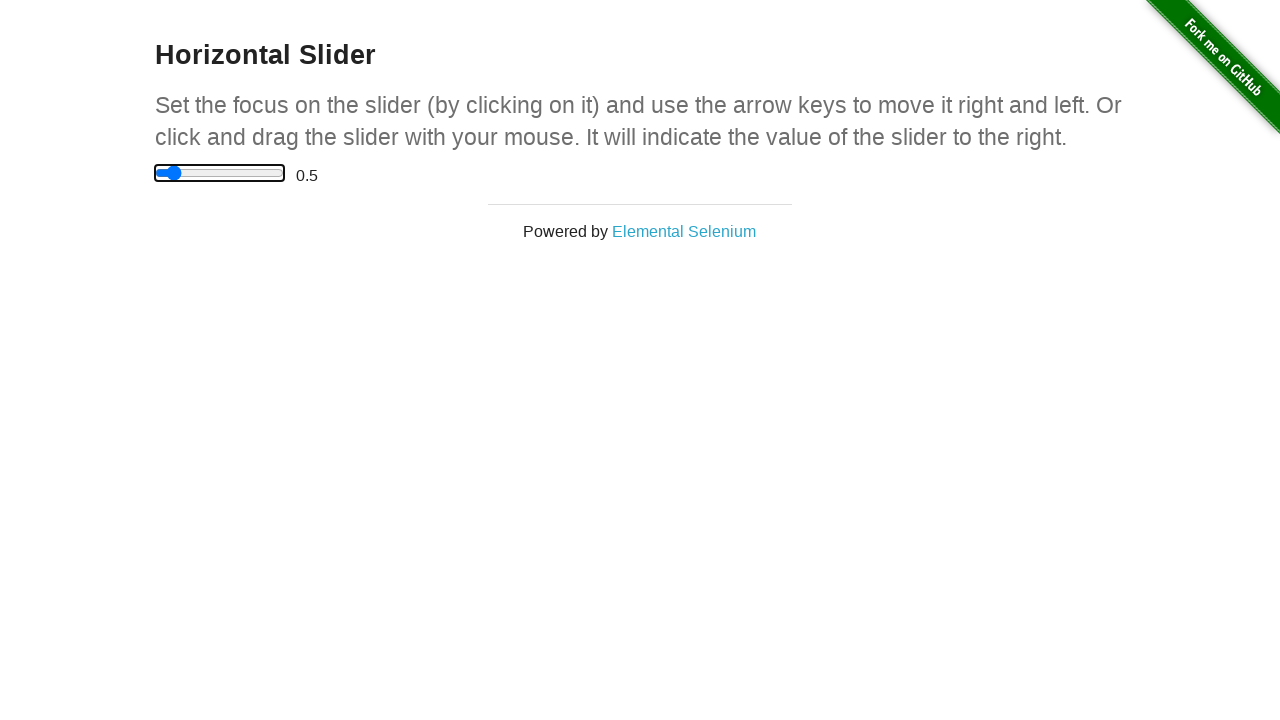

Pressed ArrowRight key to move slider right (iteration 2/10)
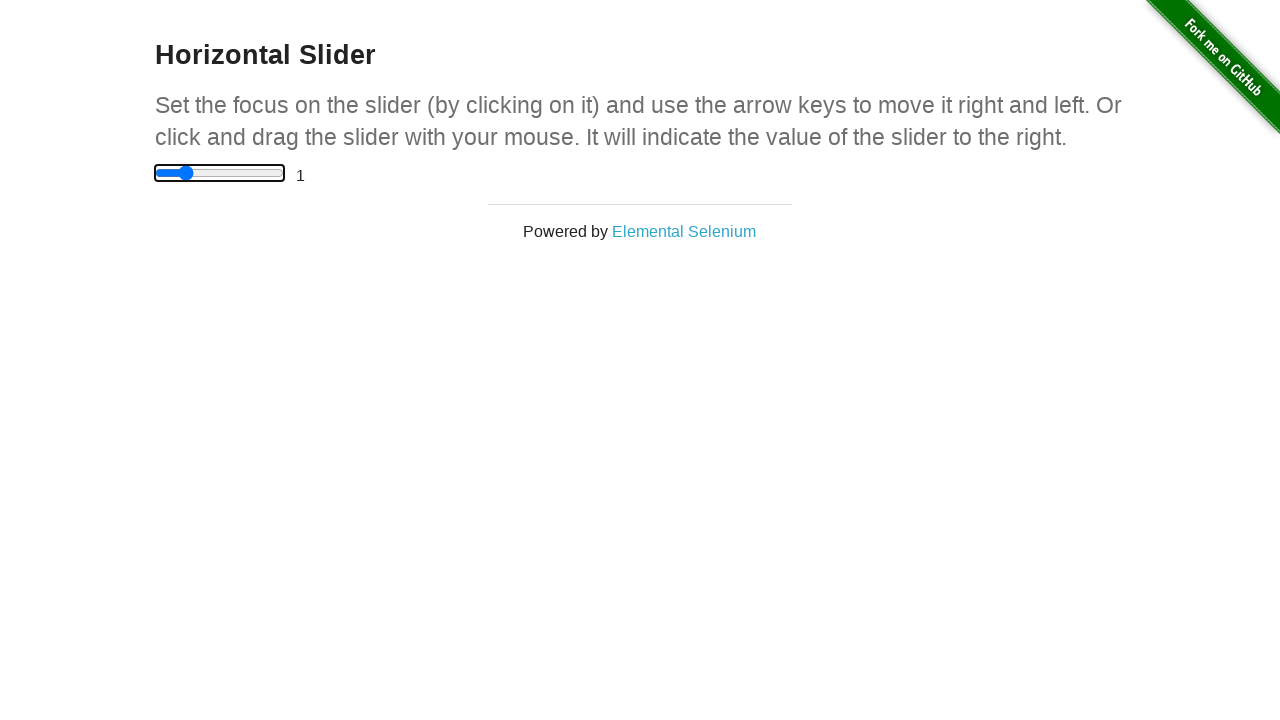

Pressed ArrowRight key to move slider right (iteration 3/10)
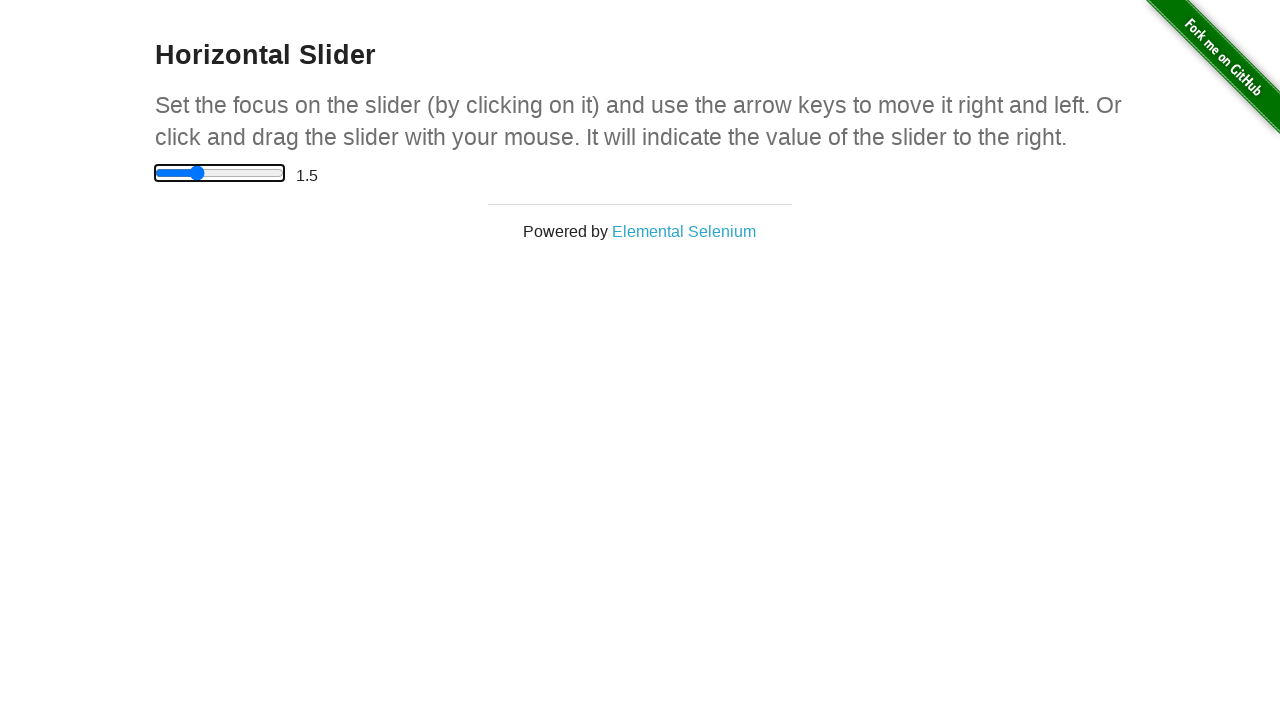

Pressed ArrowRight key to move slider right (iteration 4/10)
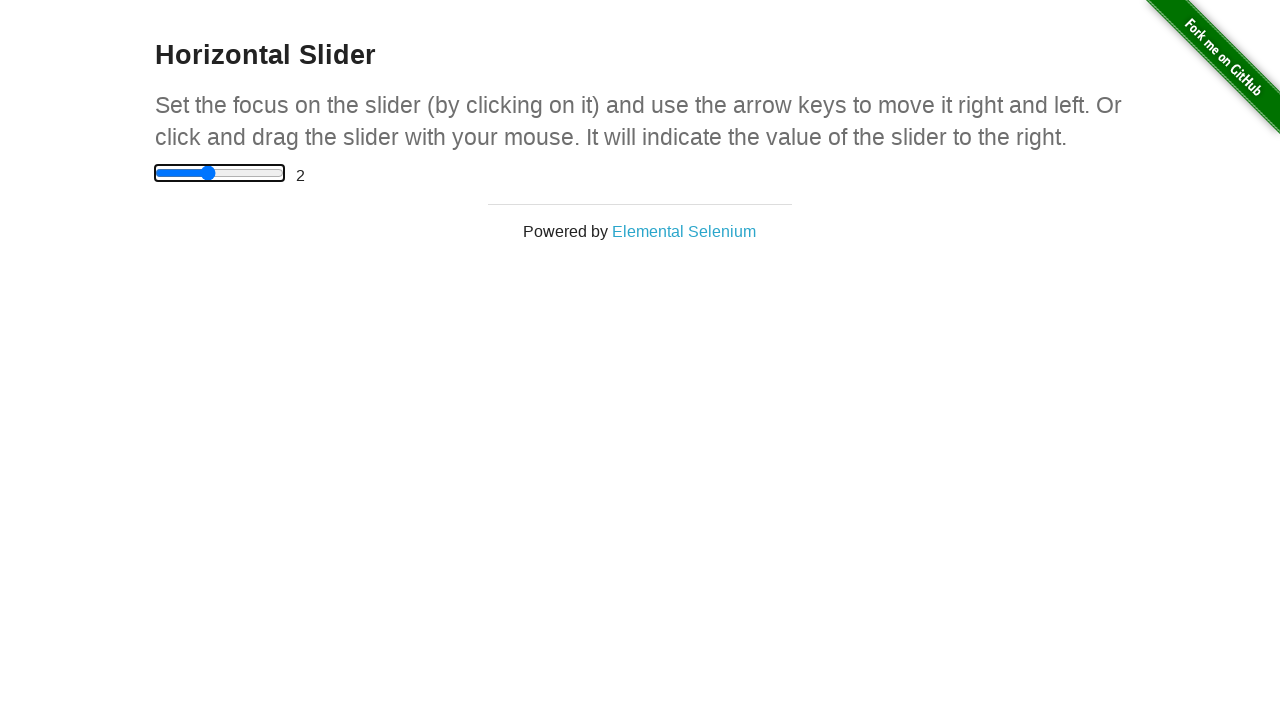

Pressed ArrowRight key to move slider right (iteration 5/10)
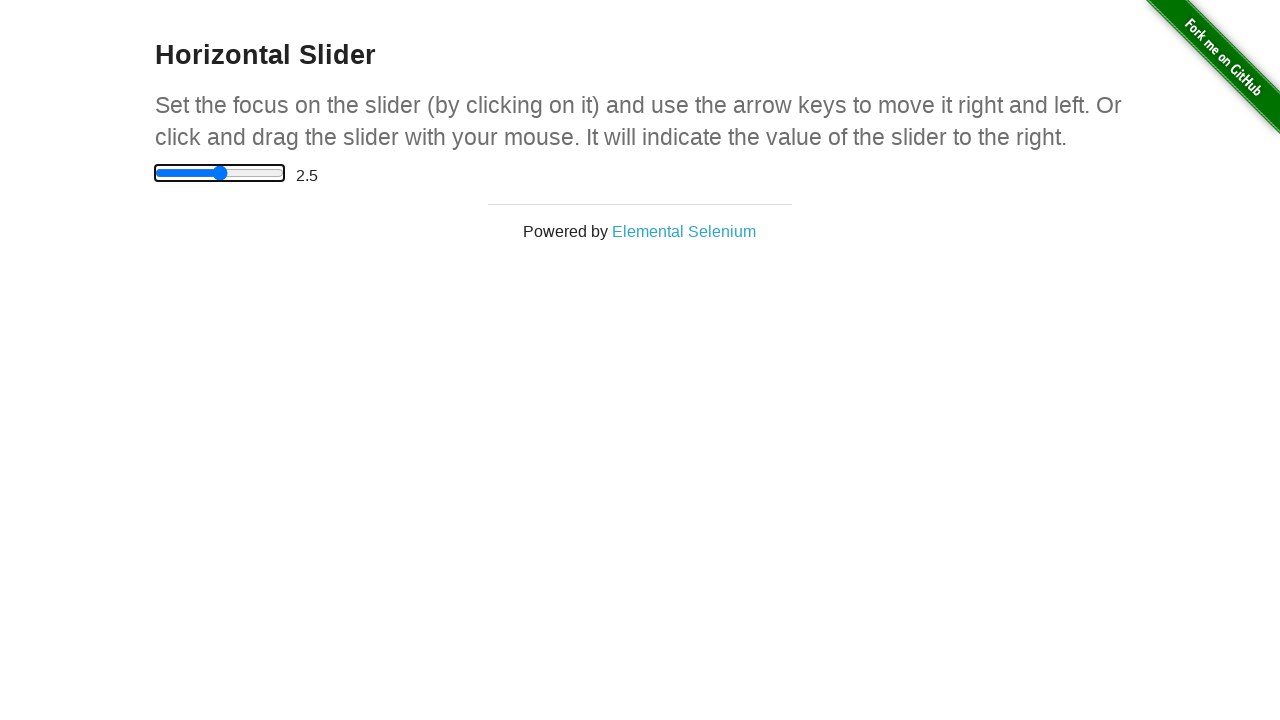

Pressed ArrowRight key to move slider right (iteration 6/10)
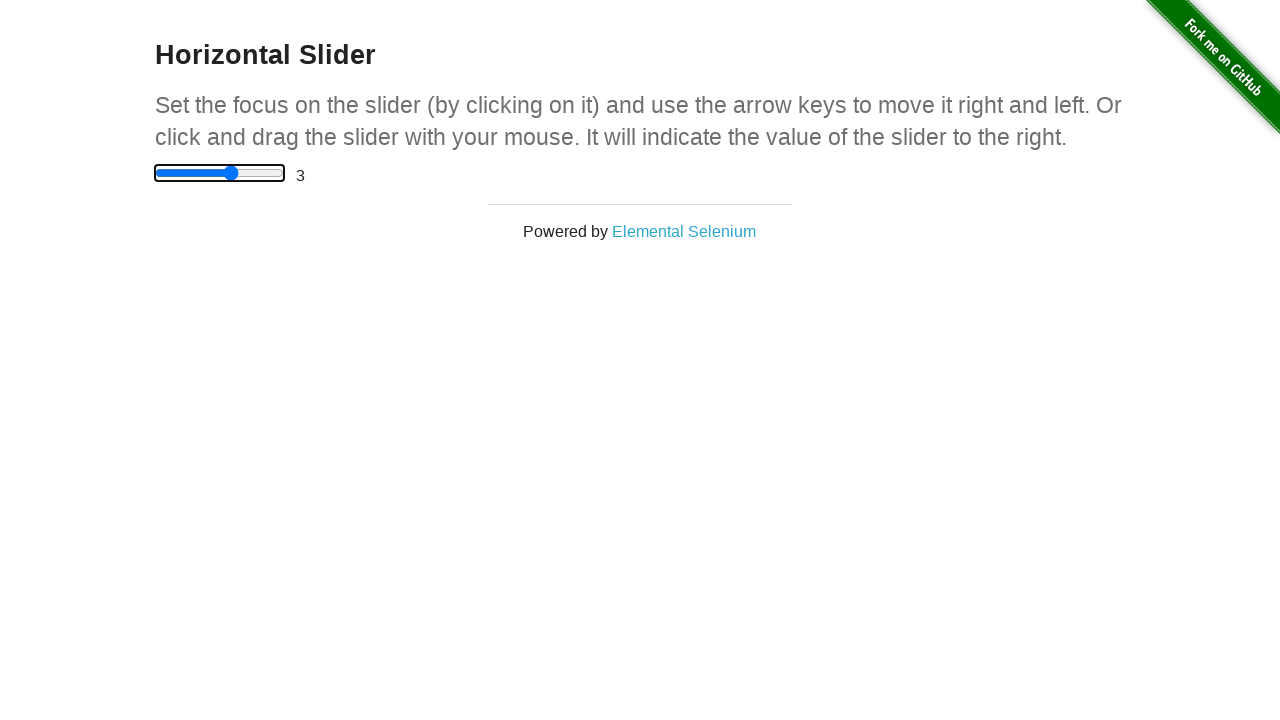

Pressed ArrowRight key to move slider right (iteration 7/10)
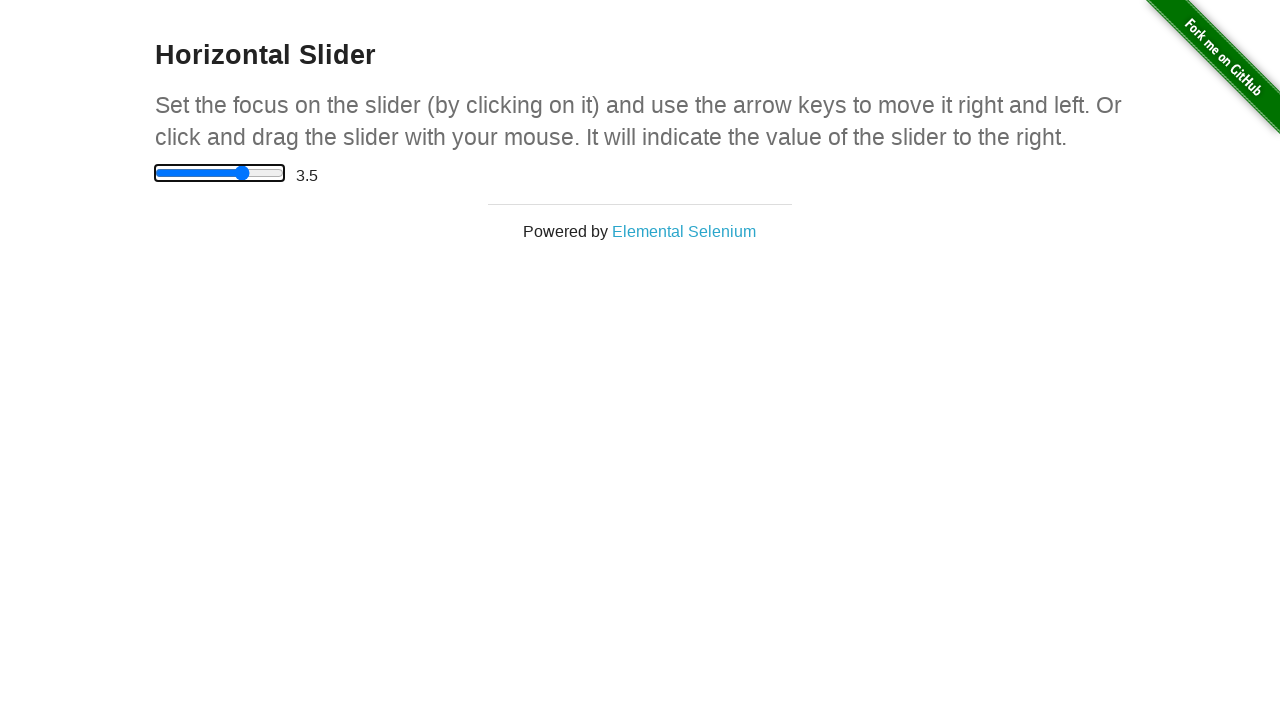

Pressed ArrowRight key to move slider right (iteration 8/10)
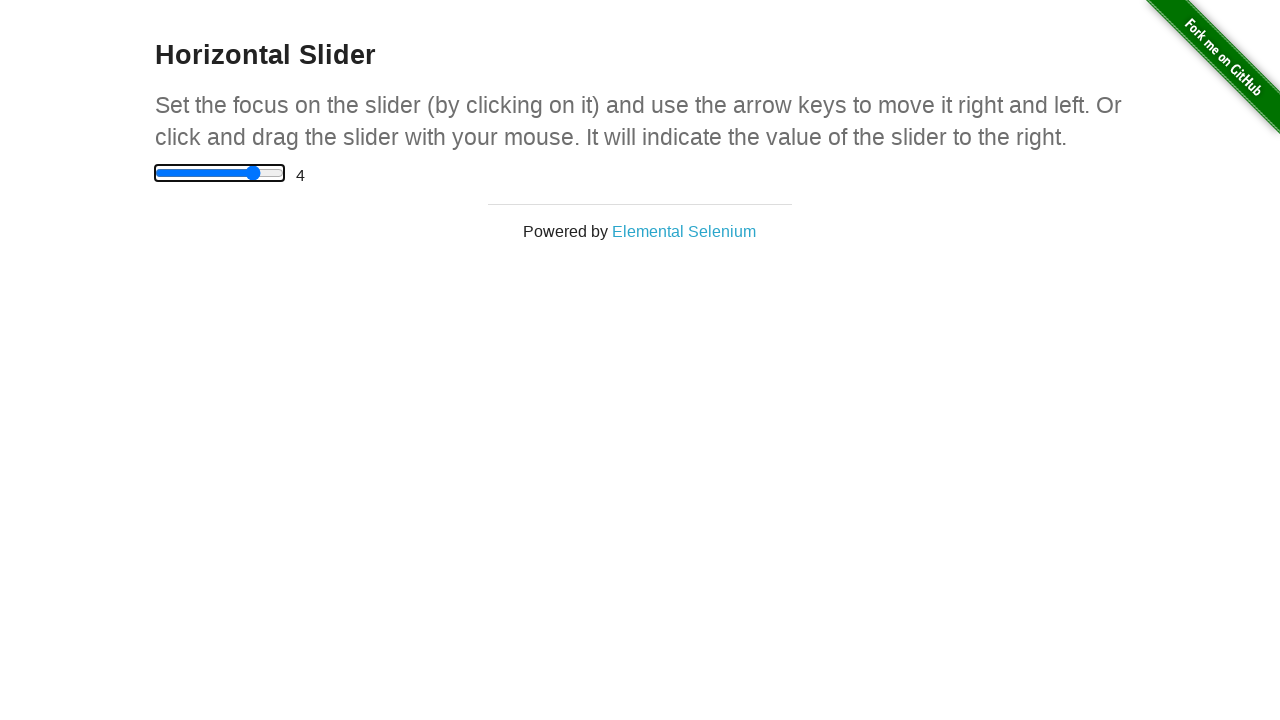

Pressed ArrowRight key to move slider right (iteration 9/10)
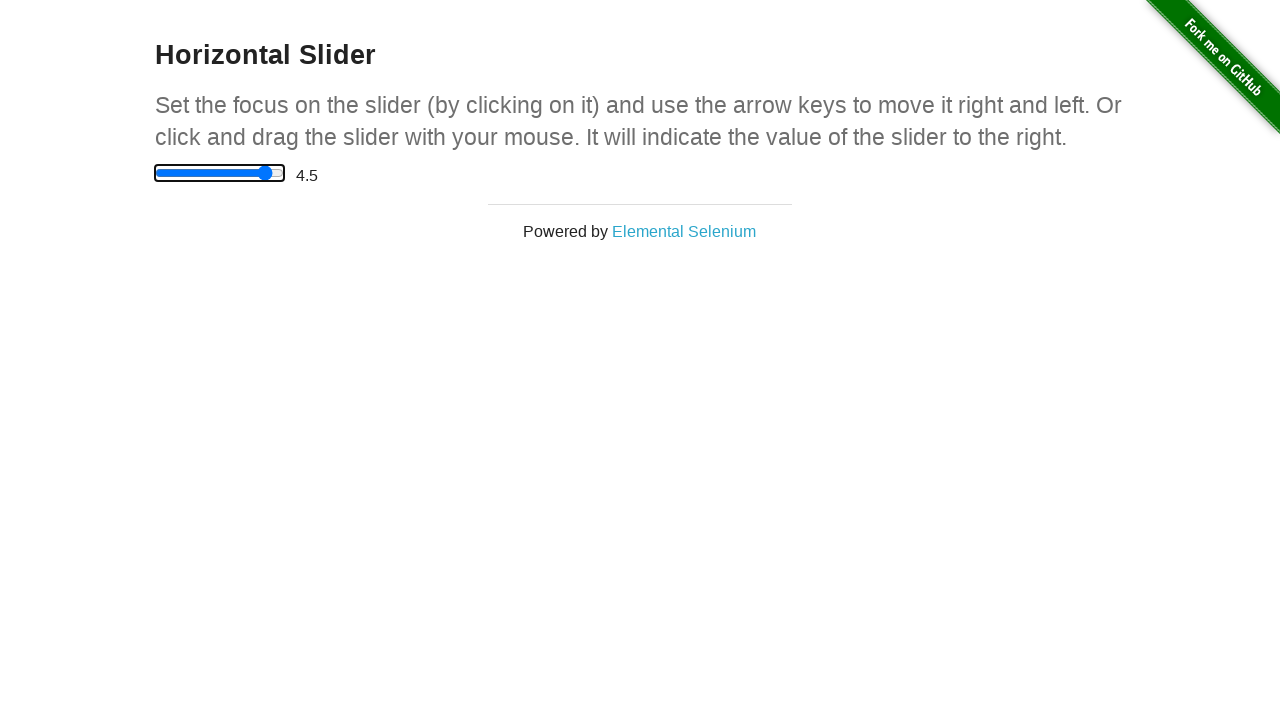

Pressed ArrowRight key to move slider right (iteration 10/10)
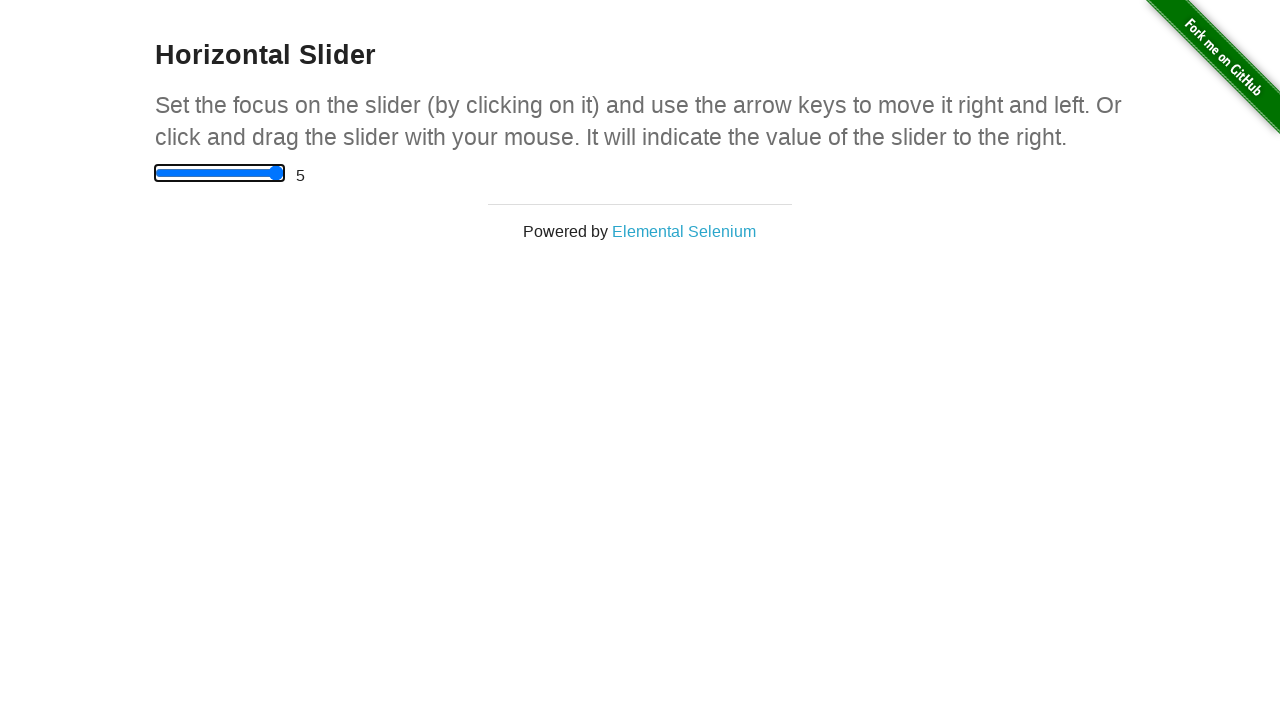

Verified slider reached maximum value of 5
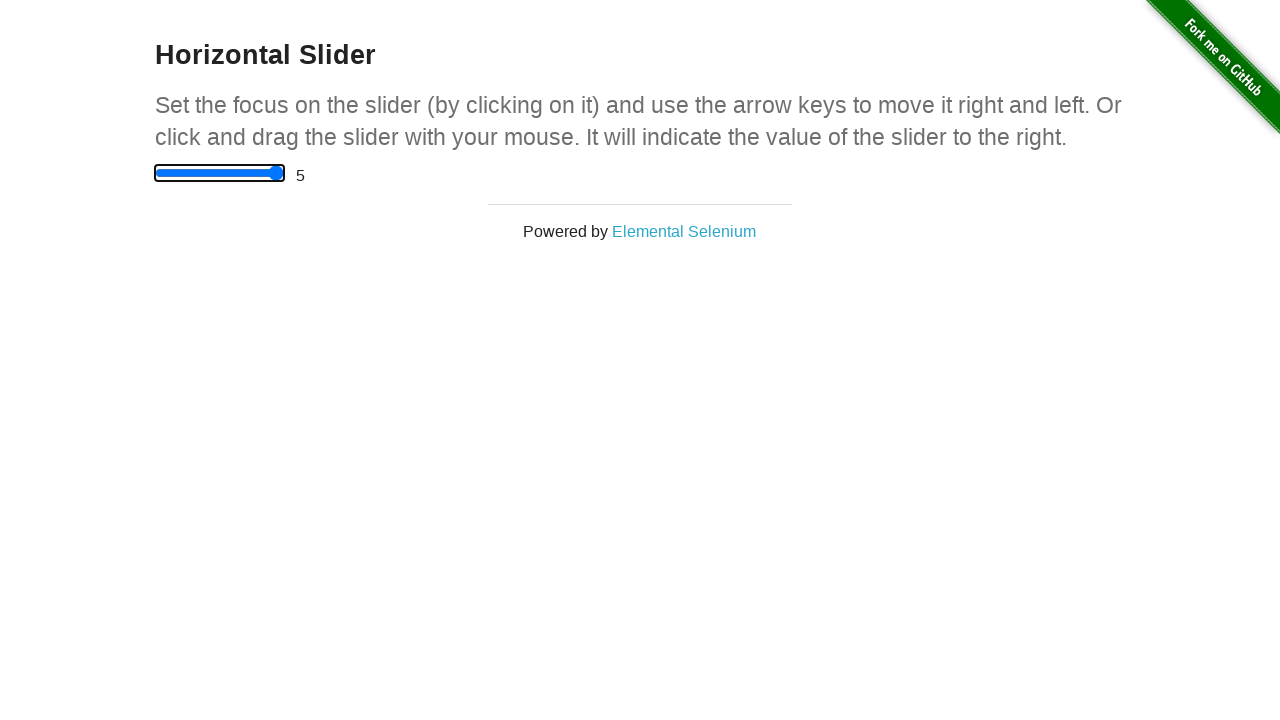

Pressed ArrowLeft key to move slider left (iteration 1/11)
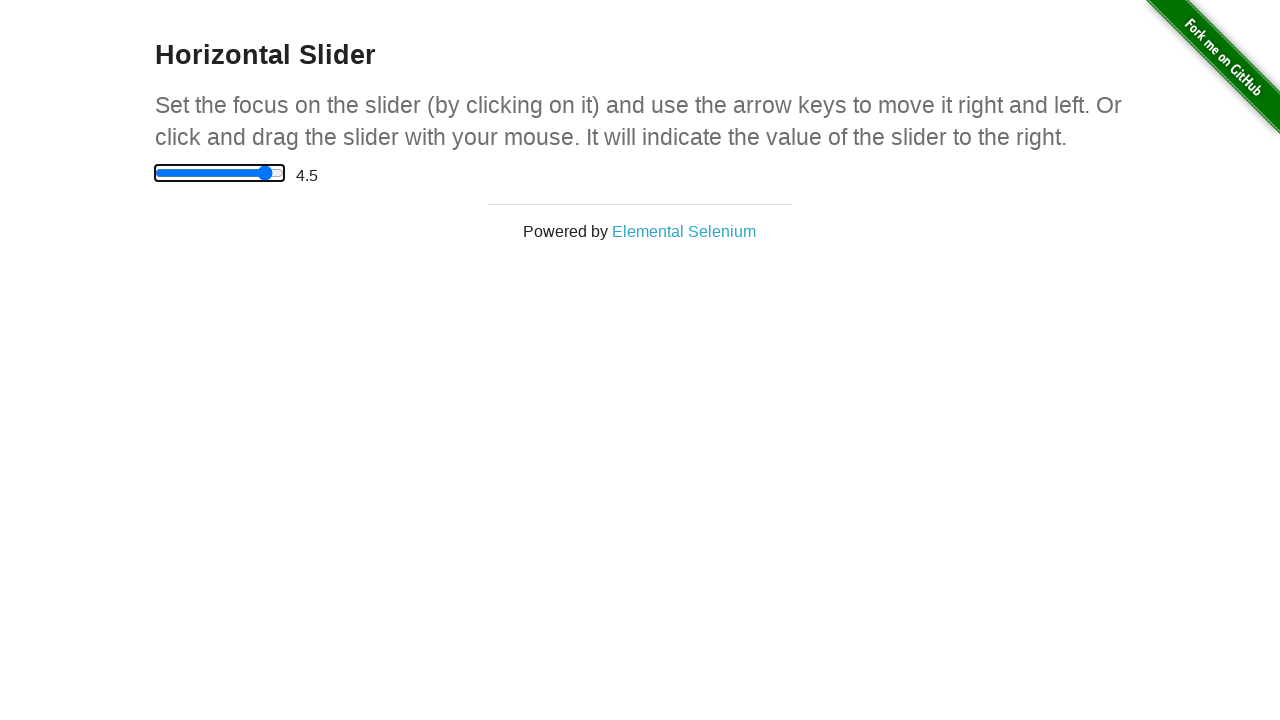

Pressed ArrowLeft key to move slider left (iteration 2/11)
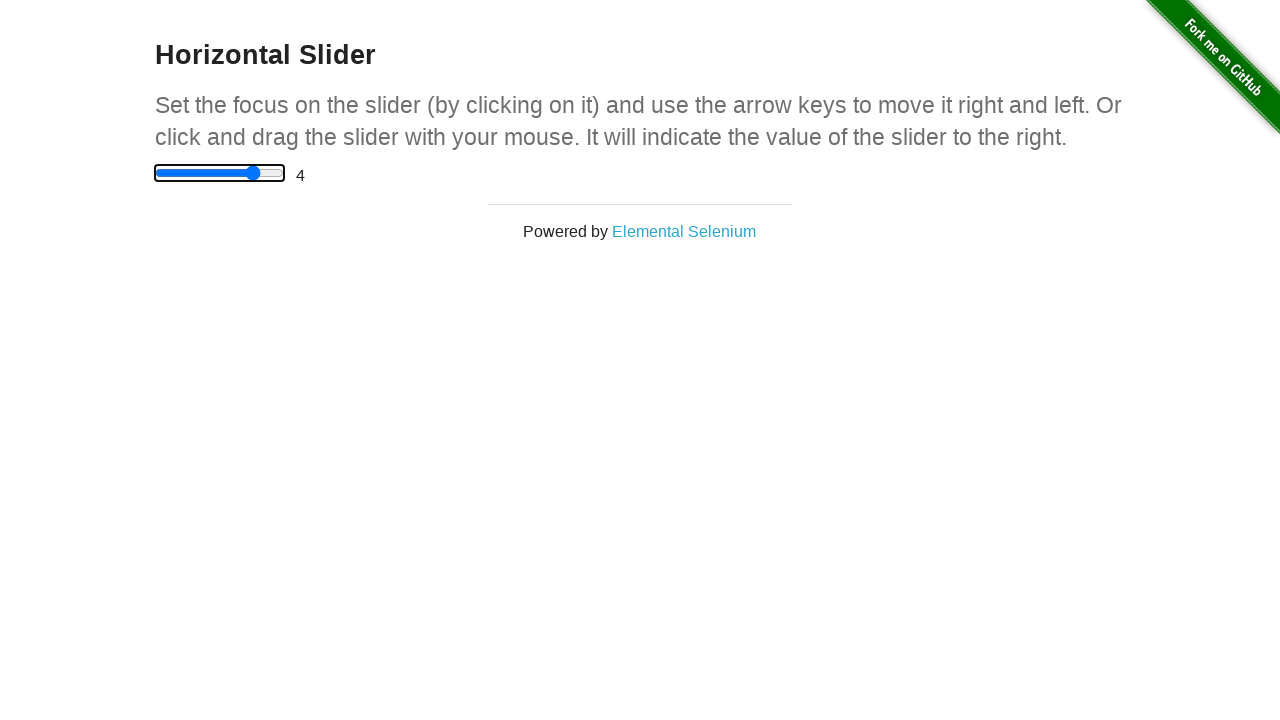

Pressed ArrowLeft key to move slider left (iteration 3/11)
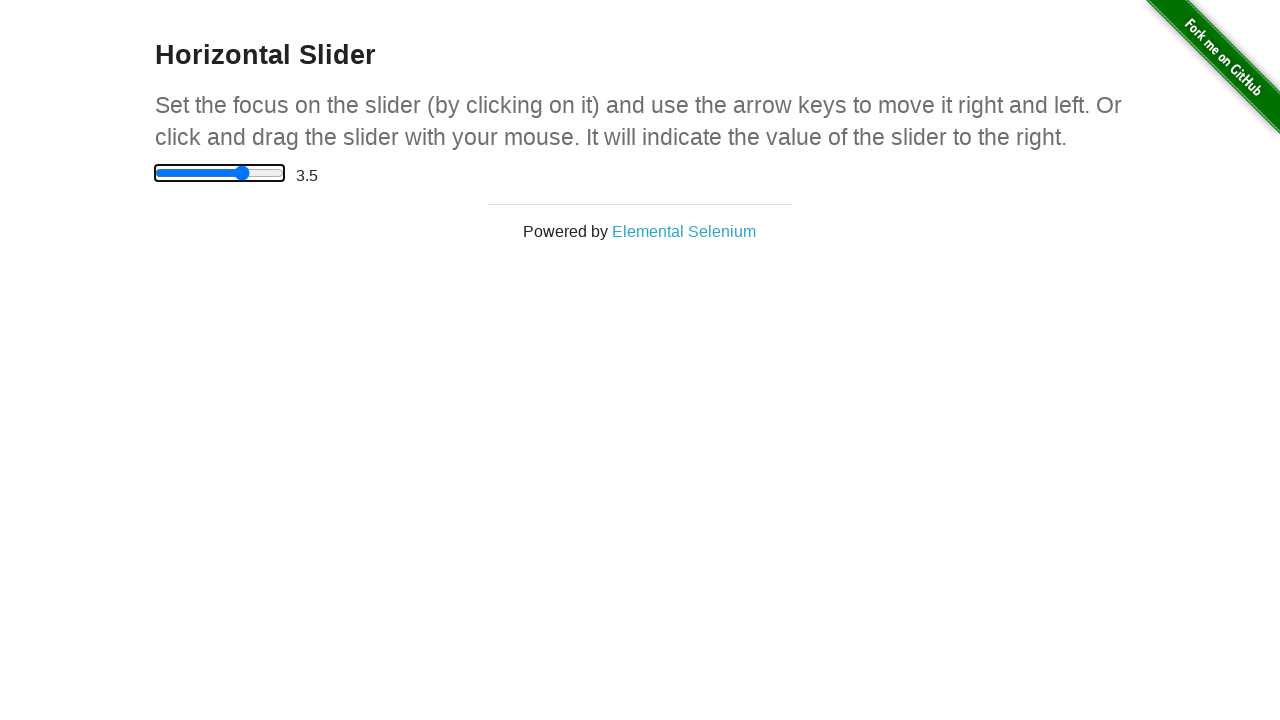

Pressed ArrowLeft key to move slider left (iteration 4/11)
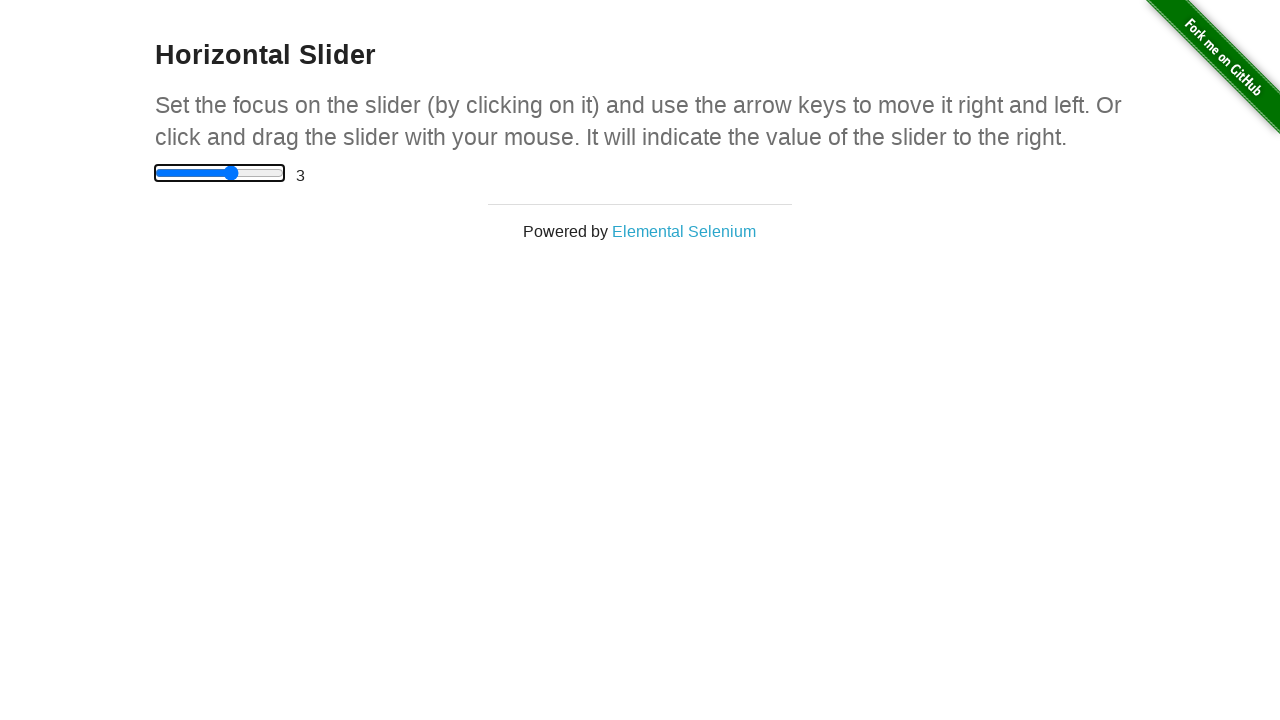

Pressed ArrowLeft key to move slider left (iteration 5/11)
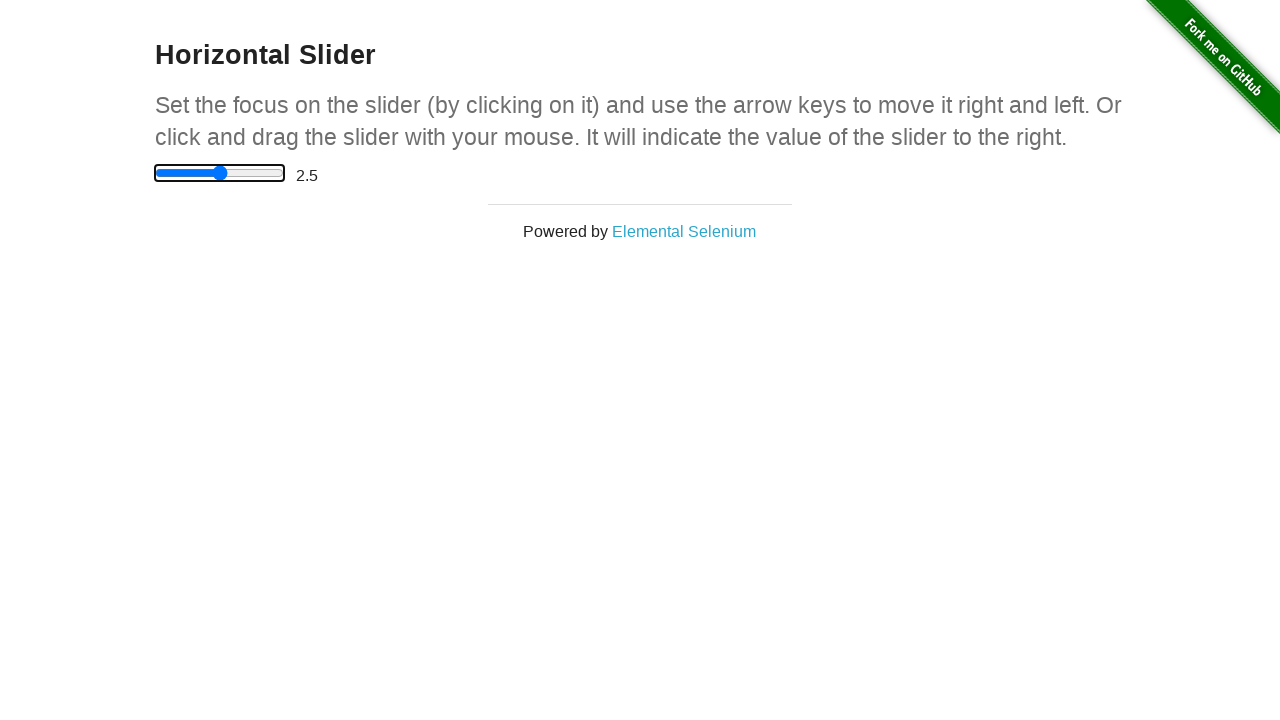

Pressed ArrowLeft key to move slider left (iteration 6/11)
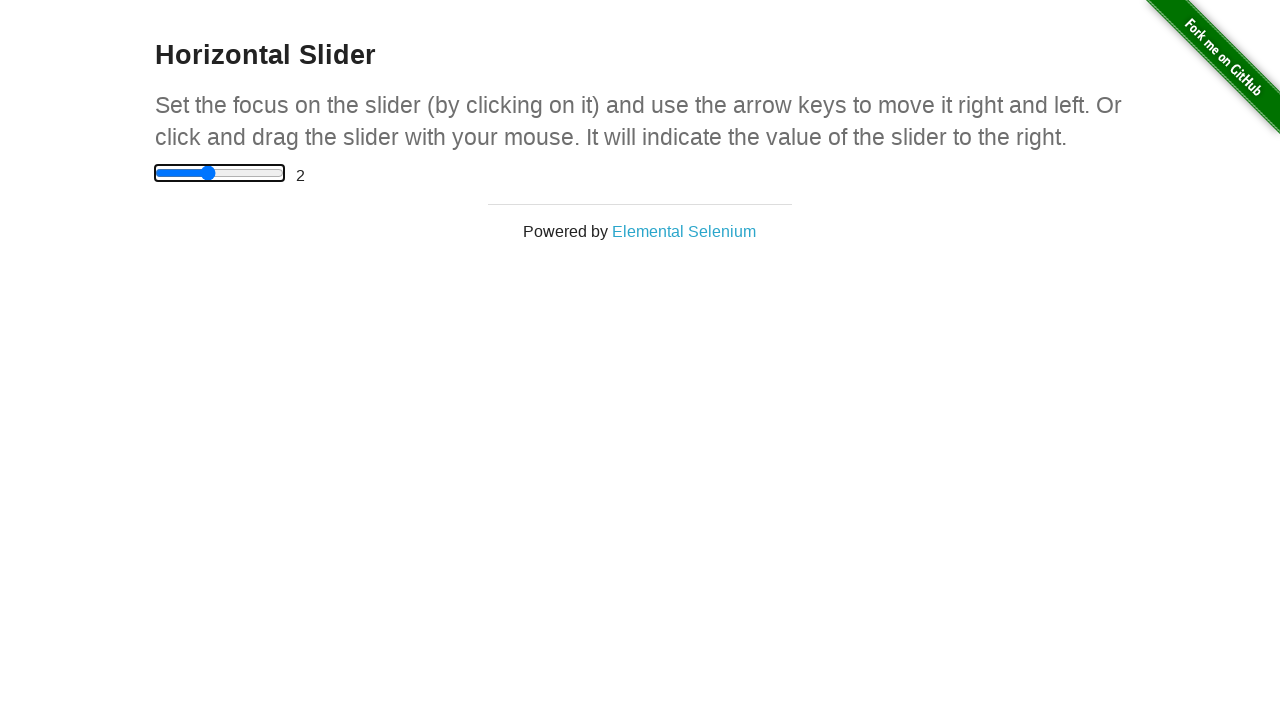

Pressed ArrowLeft key to move slider left (iteration 7/11)
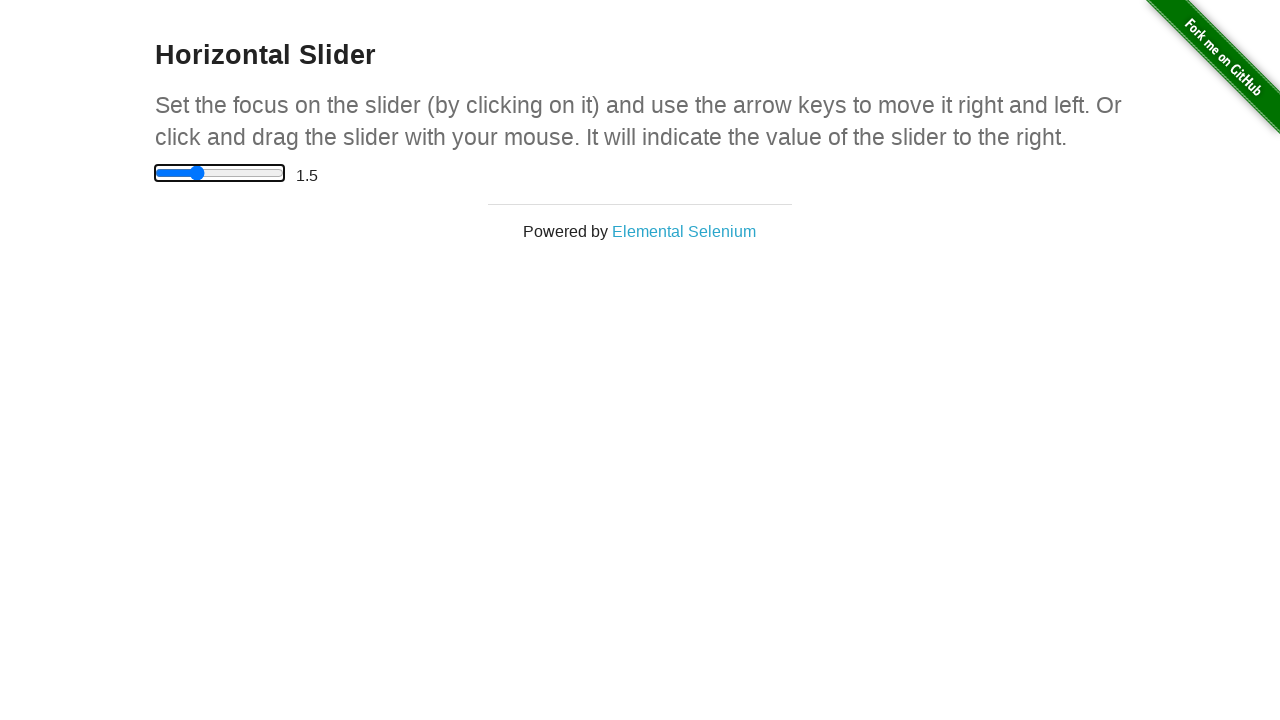

Pressed ArrowLeft key to move slider left (iteration 8/11)
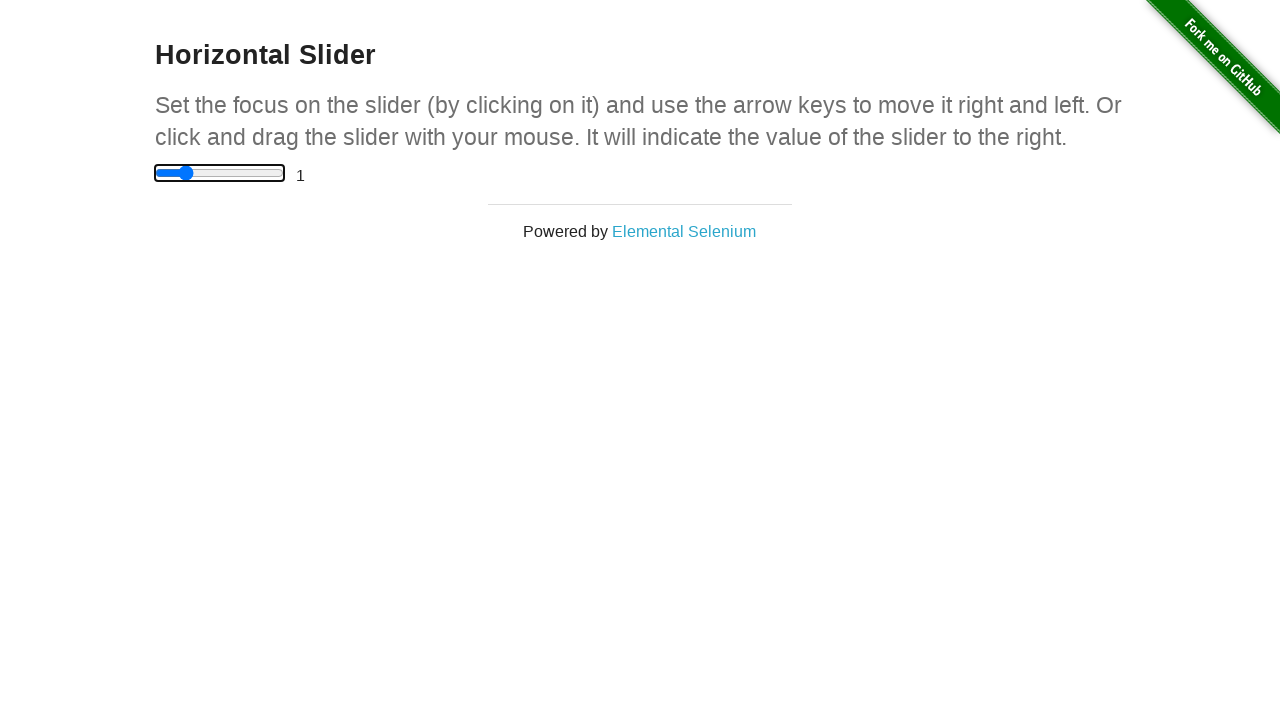

Pressed ArrowLeft key to move slider left (iteration 9/11)
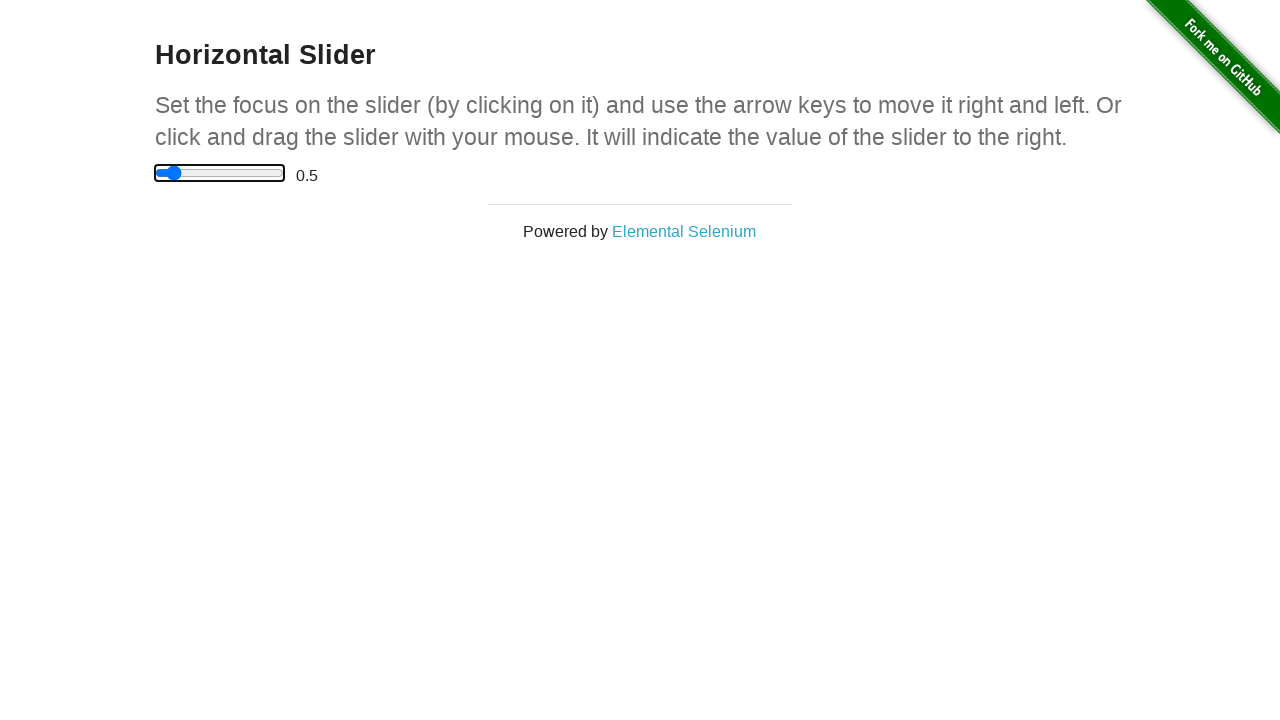

Pressed ArrowLeft key to move slider left (iteration 10/11)
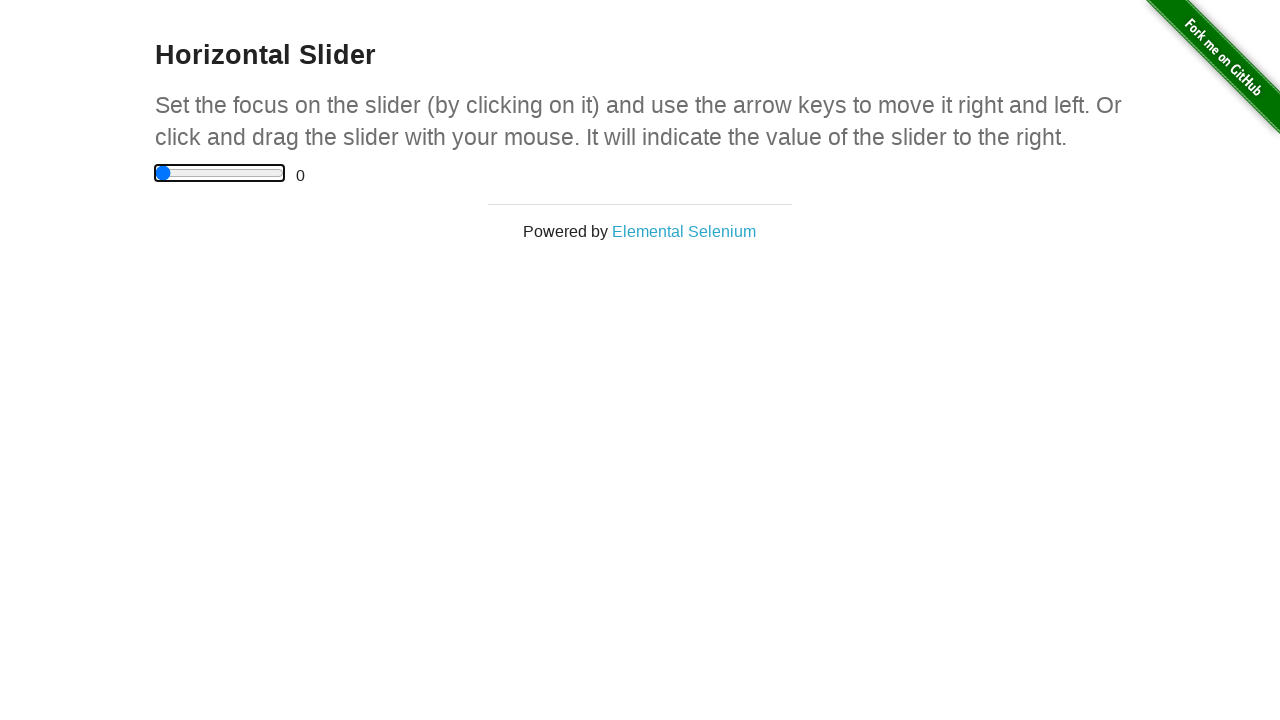

Pressed ArrowLeft key to move slider left (iteration 11/11)
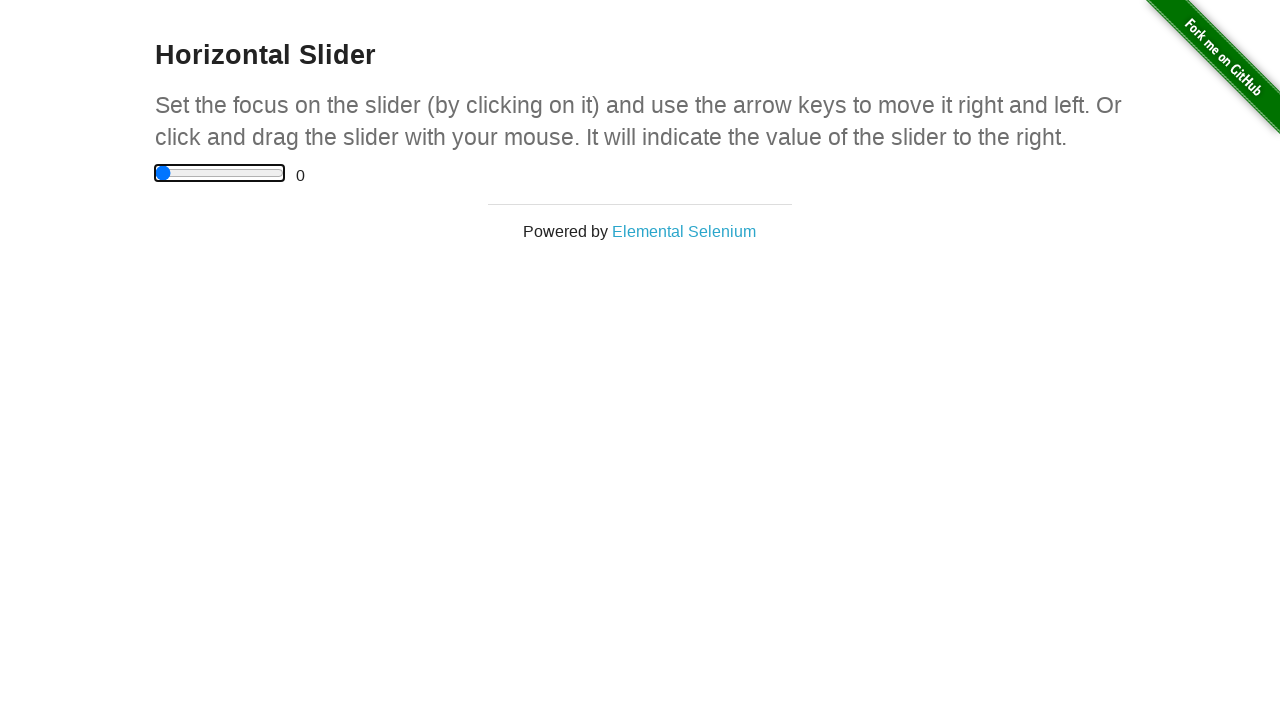

Verified slider returned to value of 0
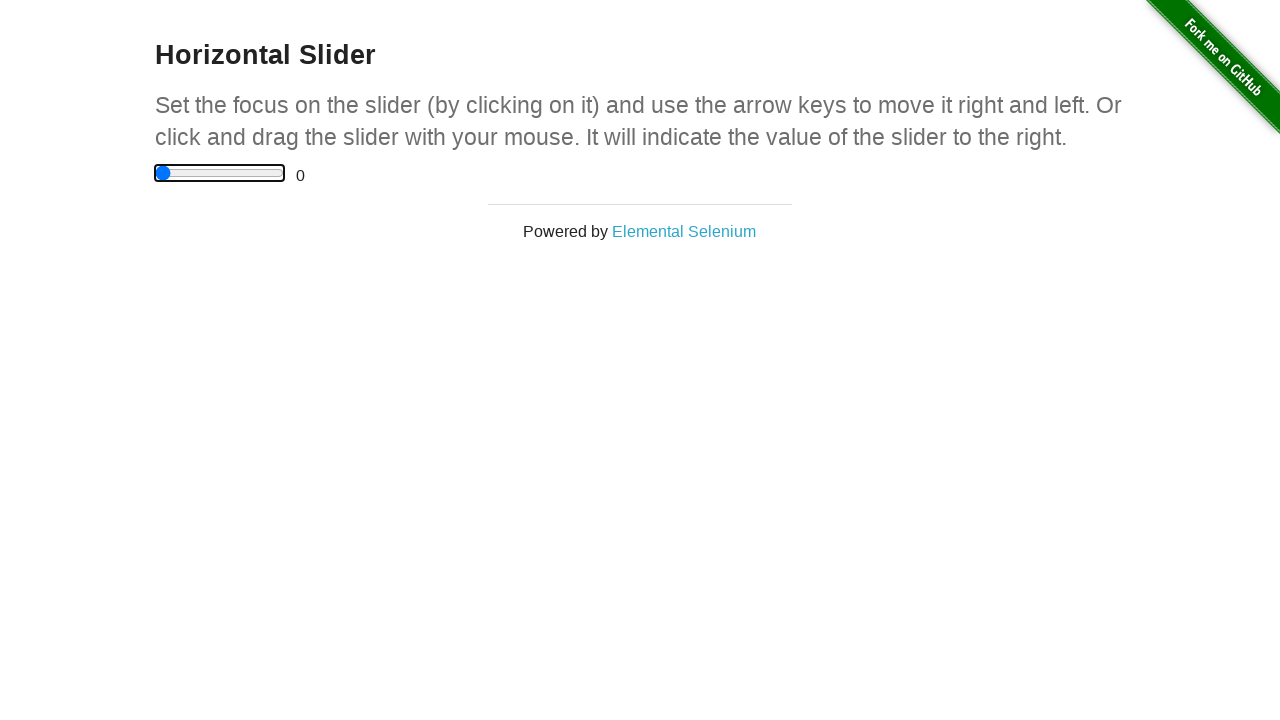

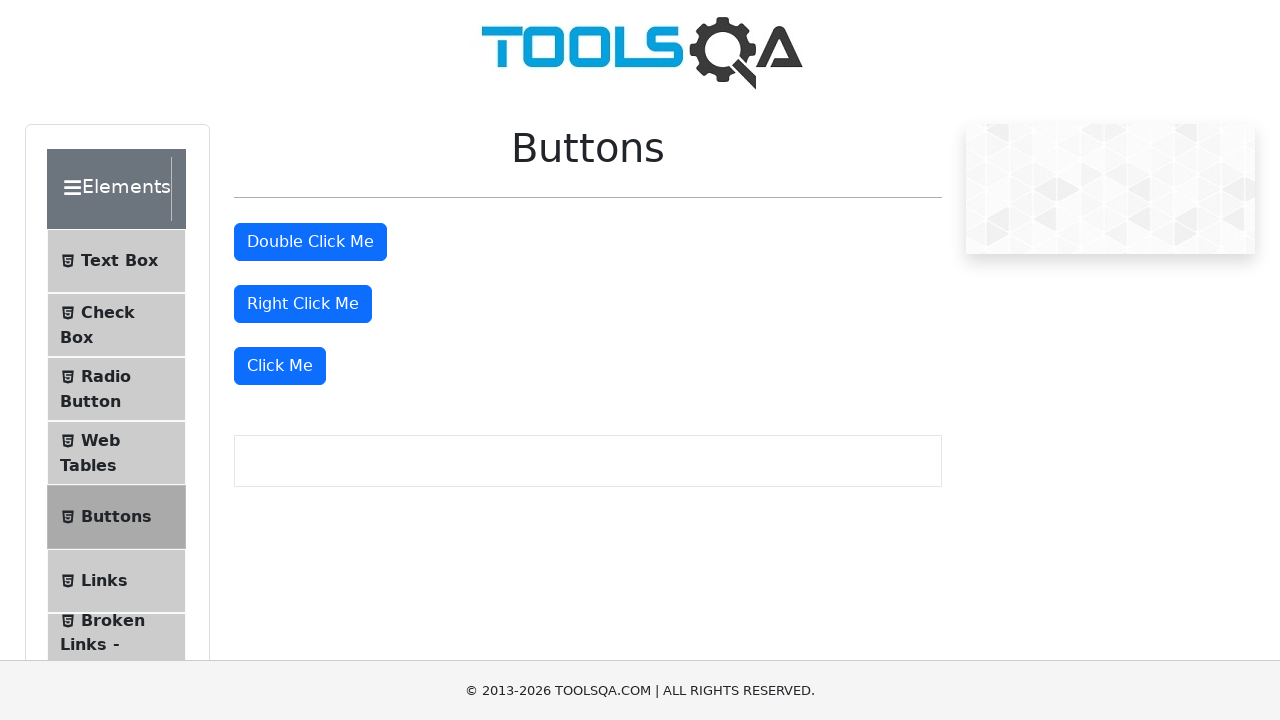